Tests popup tab handling by clicking the tab button, switching to the new tab to verify content, then returning to the main page and clicking the window button

Starting URL: https://demoqa.com/browser-windows

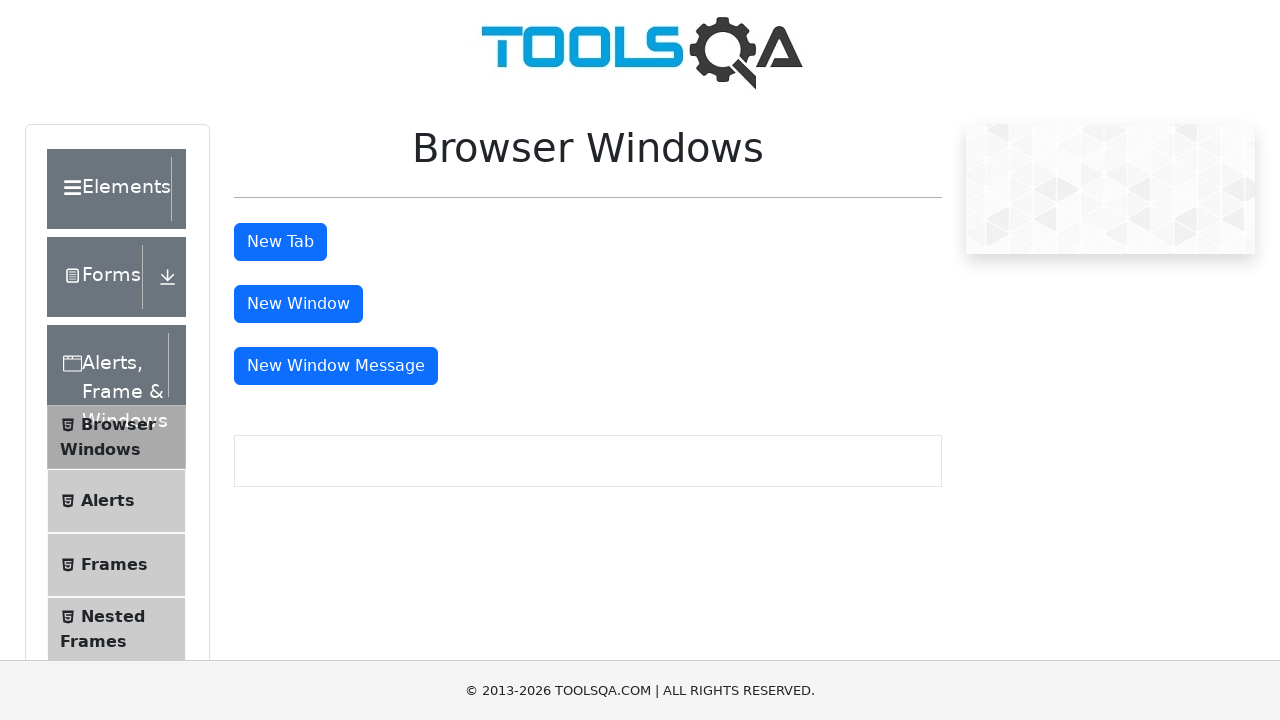

Page loaded and DOM content rendered
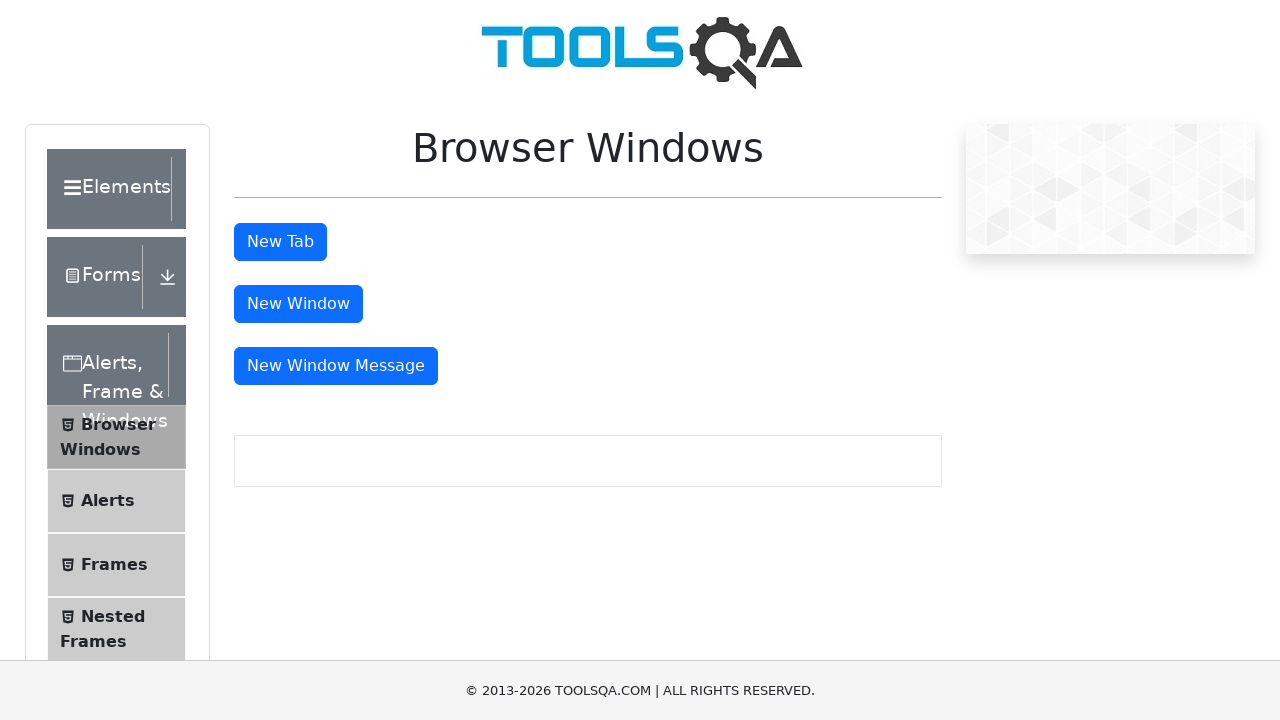

Clicked tab button to open new tab at (280, 242) on button#tabButton
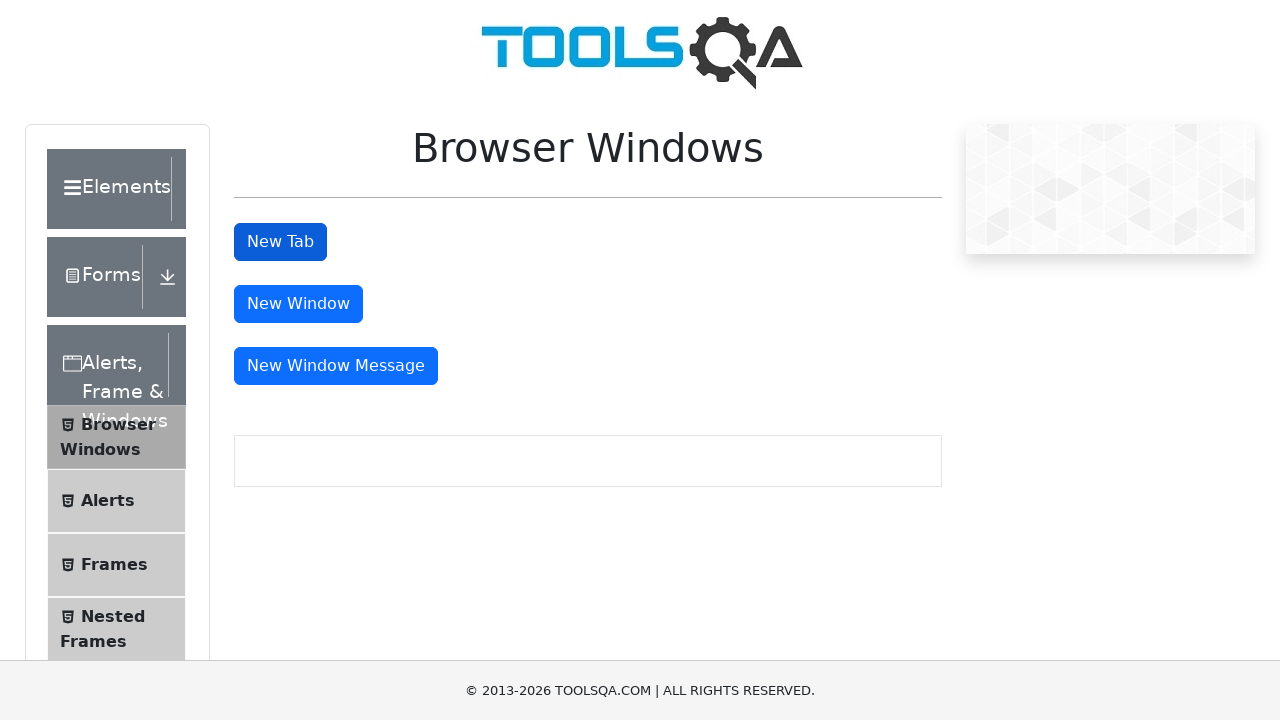

New tab opened and DOM content loaded
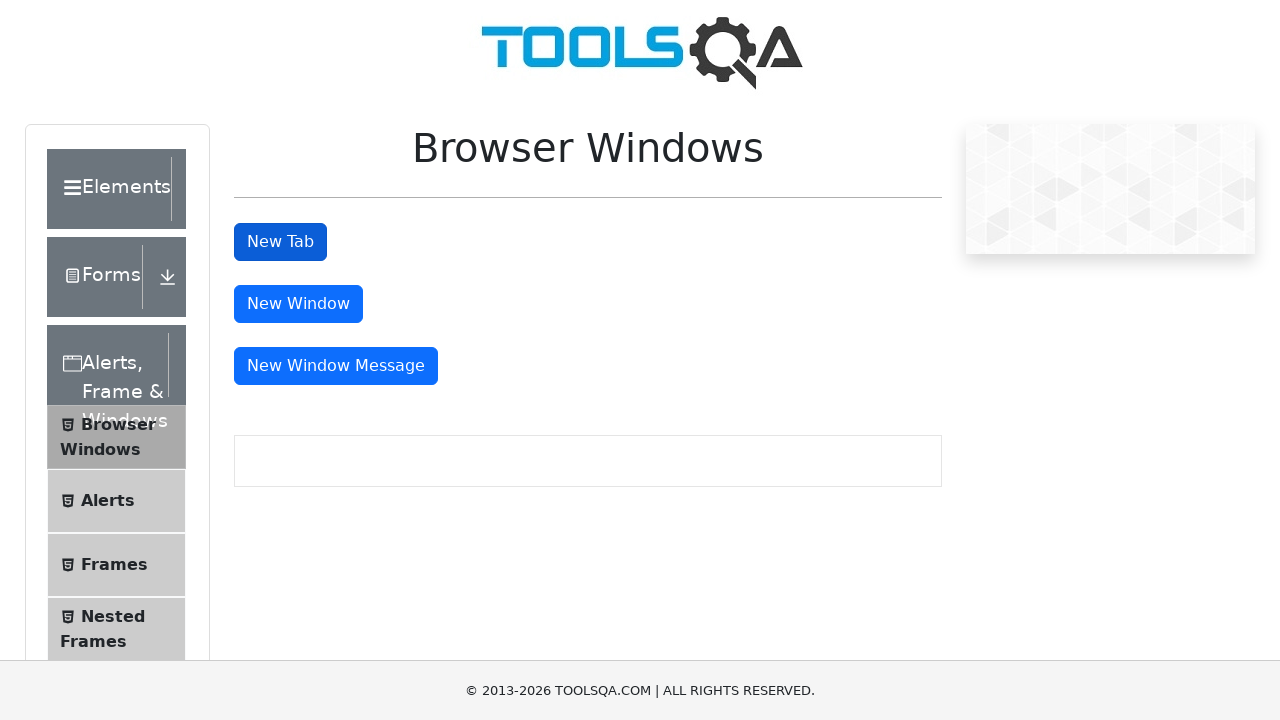

Retrieved header text from new tab: 'This is a sample page'
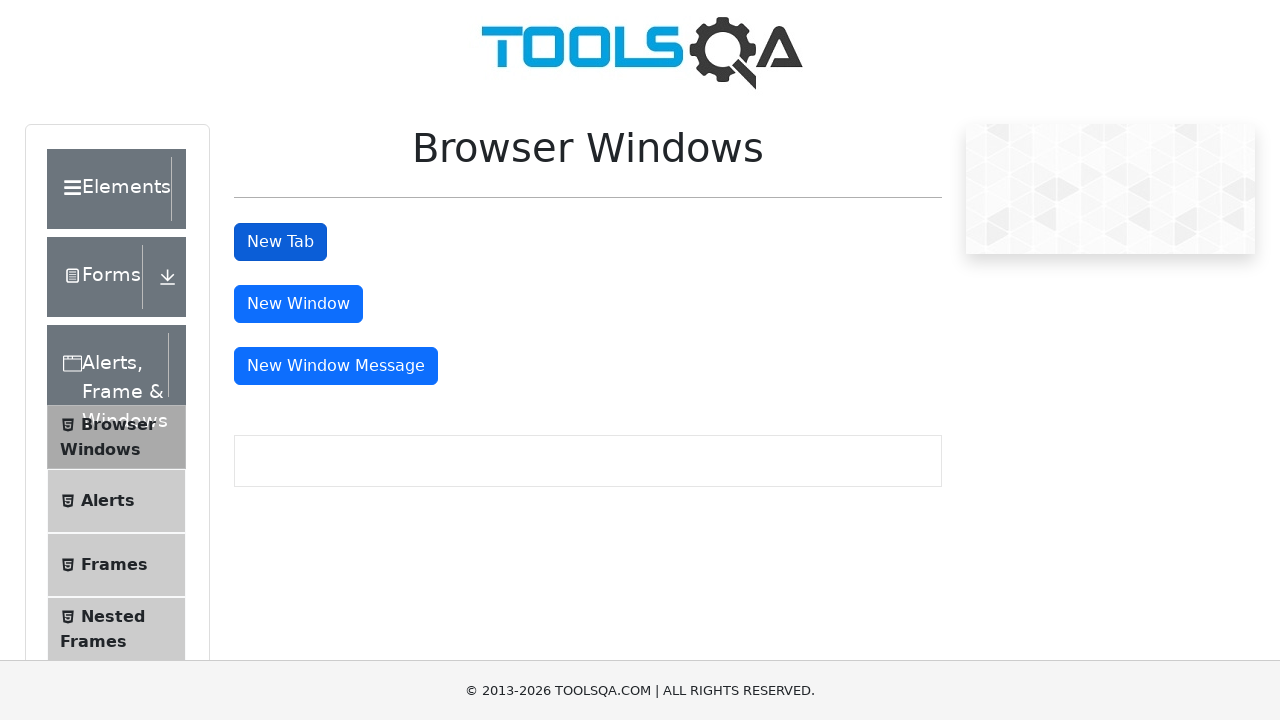

Switched back to main page
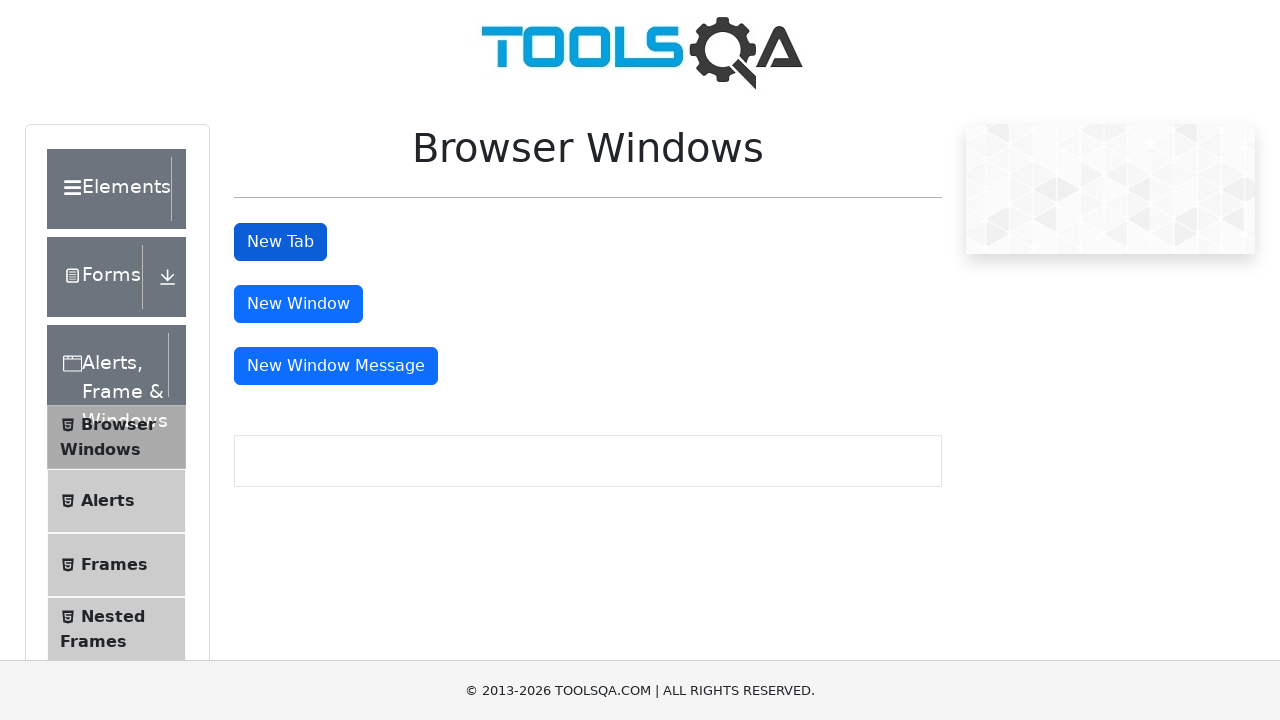

Clicked window button on main page at (298, 304) on button#windowButton
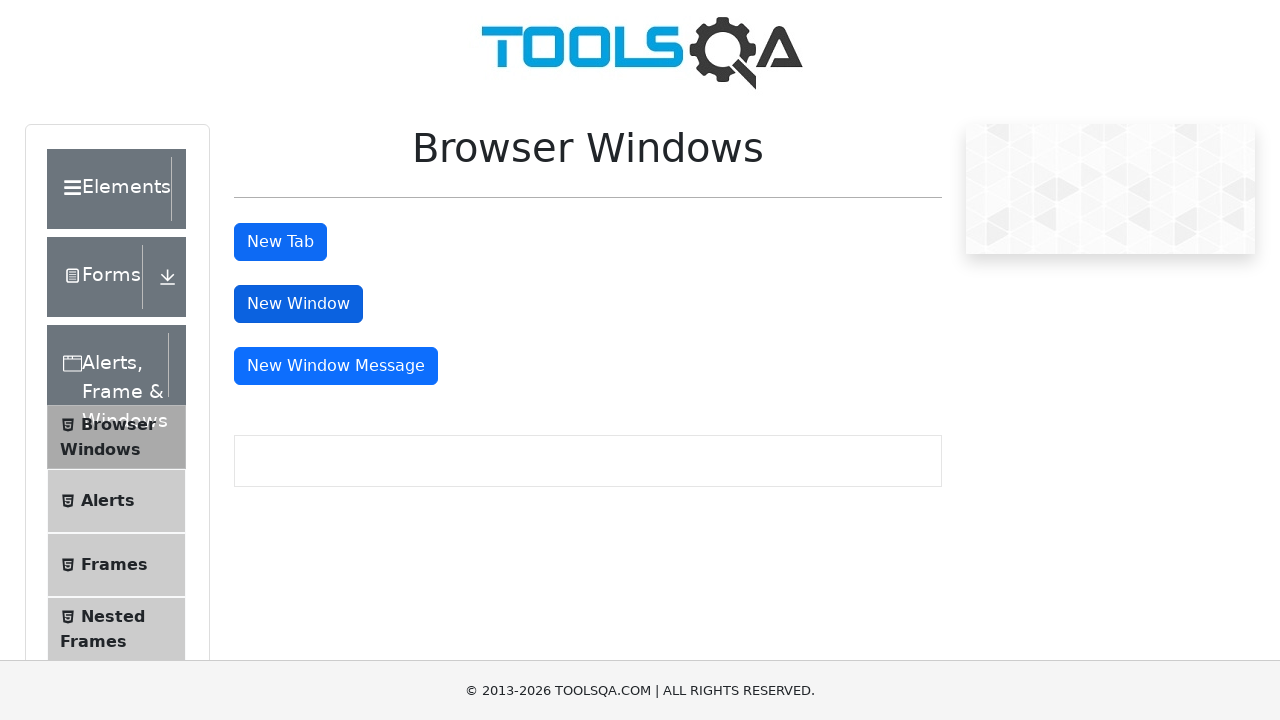

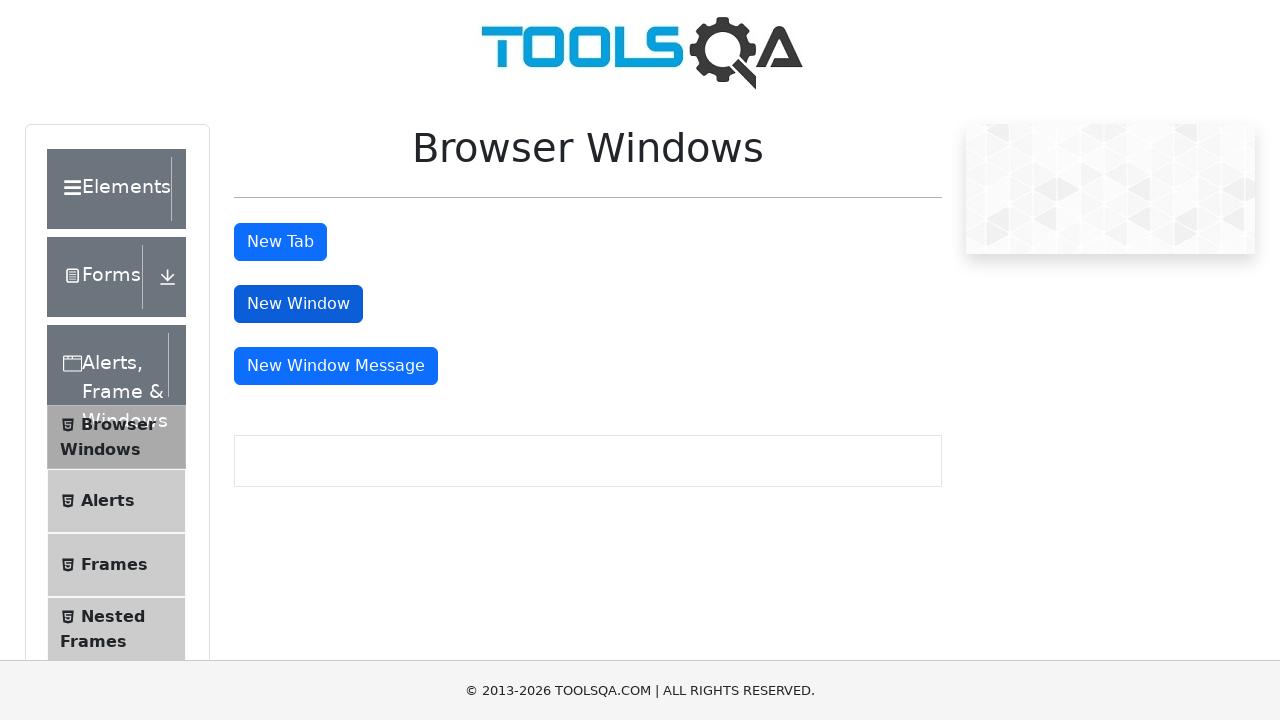